Tests time mocking functionality by injecting a custom Date object into the page context and navigating to the Conduit application

Starting URL: https://conduit.bondaracademy.com/

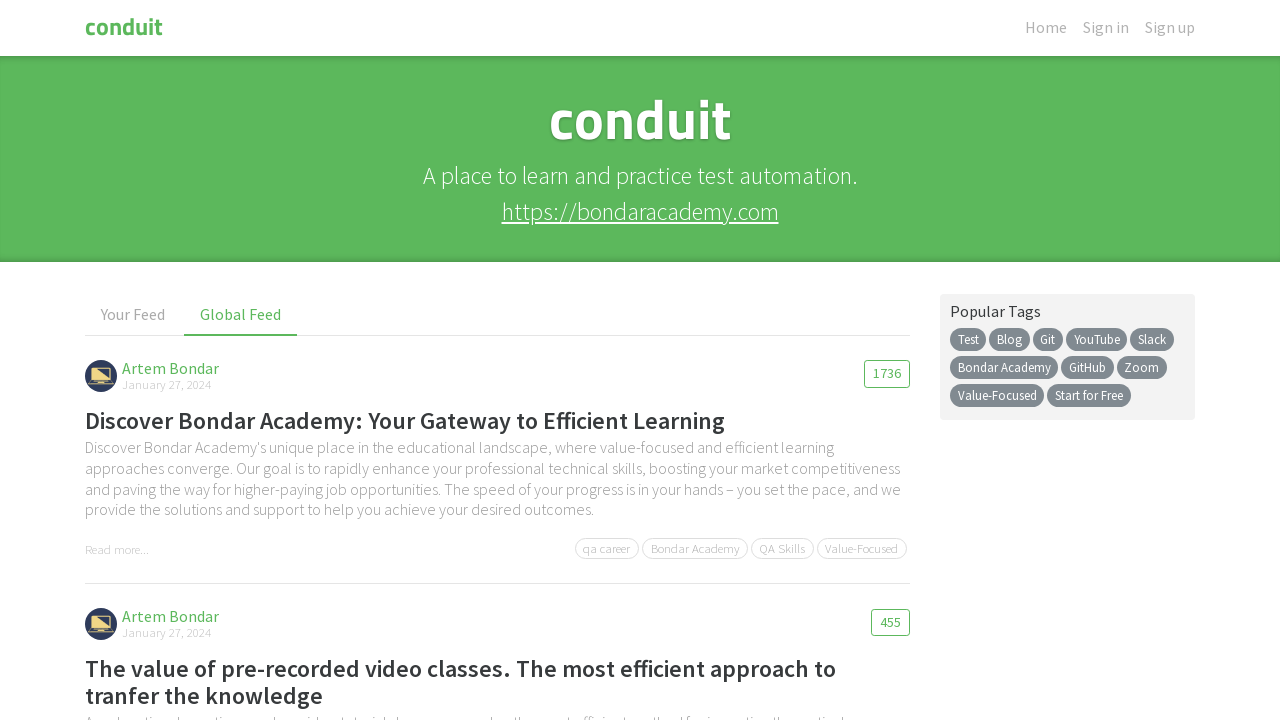

Added init script to mock Date object with 2027-01-01 date
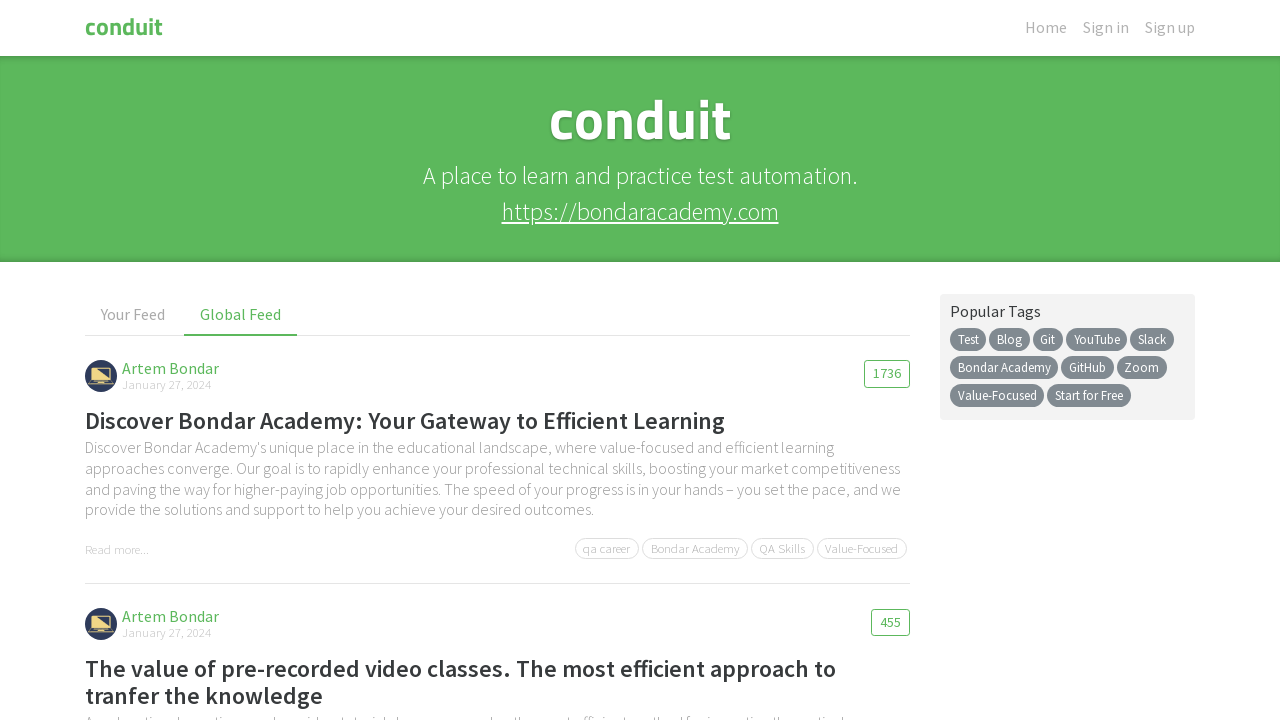

Reloaded page to apply Date mock
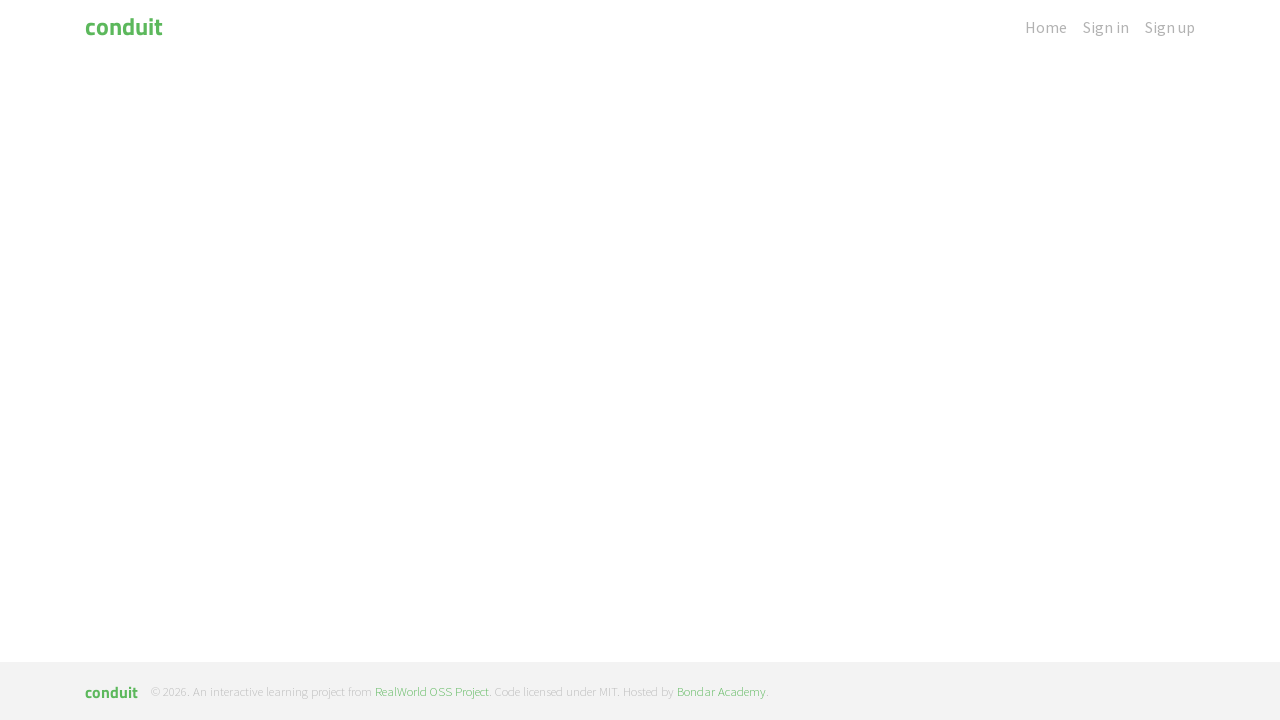

Evaluated mocked Date object to verify mock is active
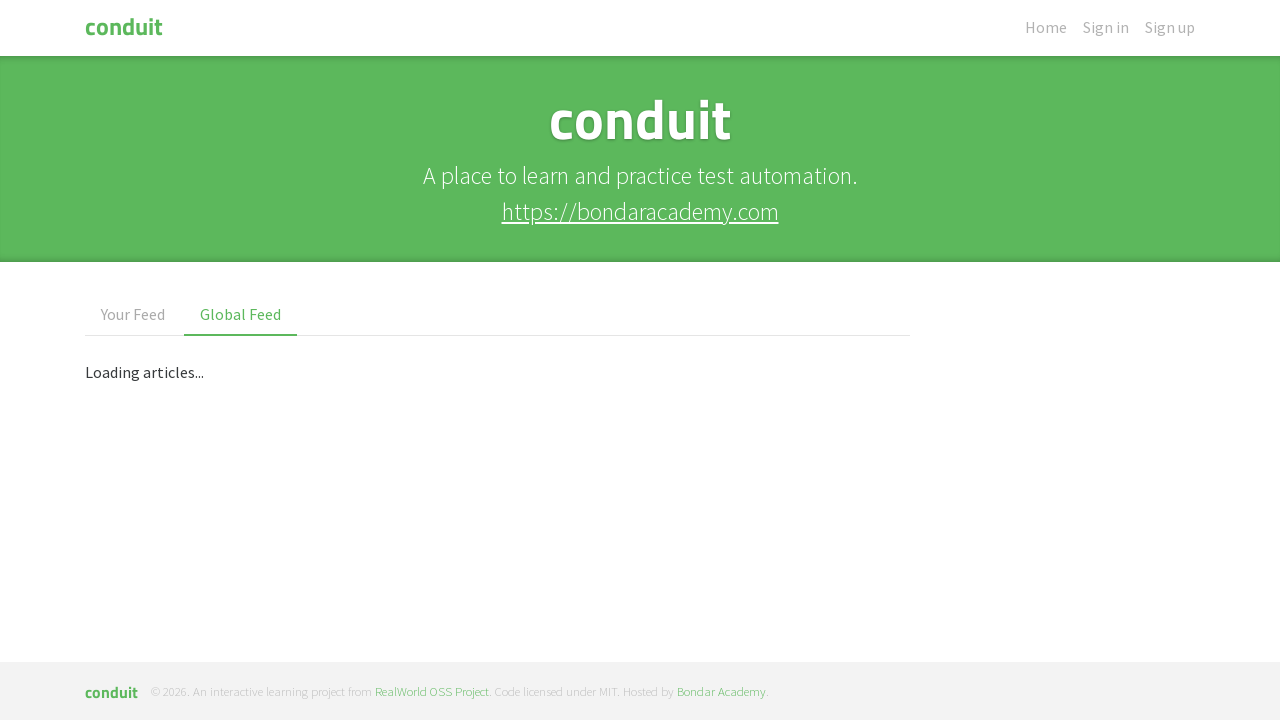

Waited for page to reach networkidle state
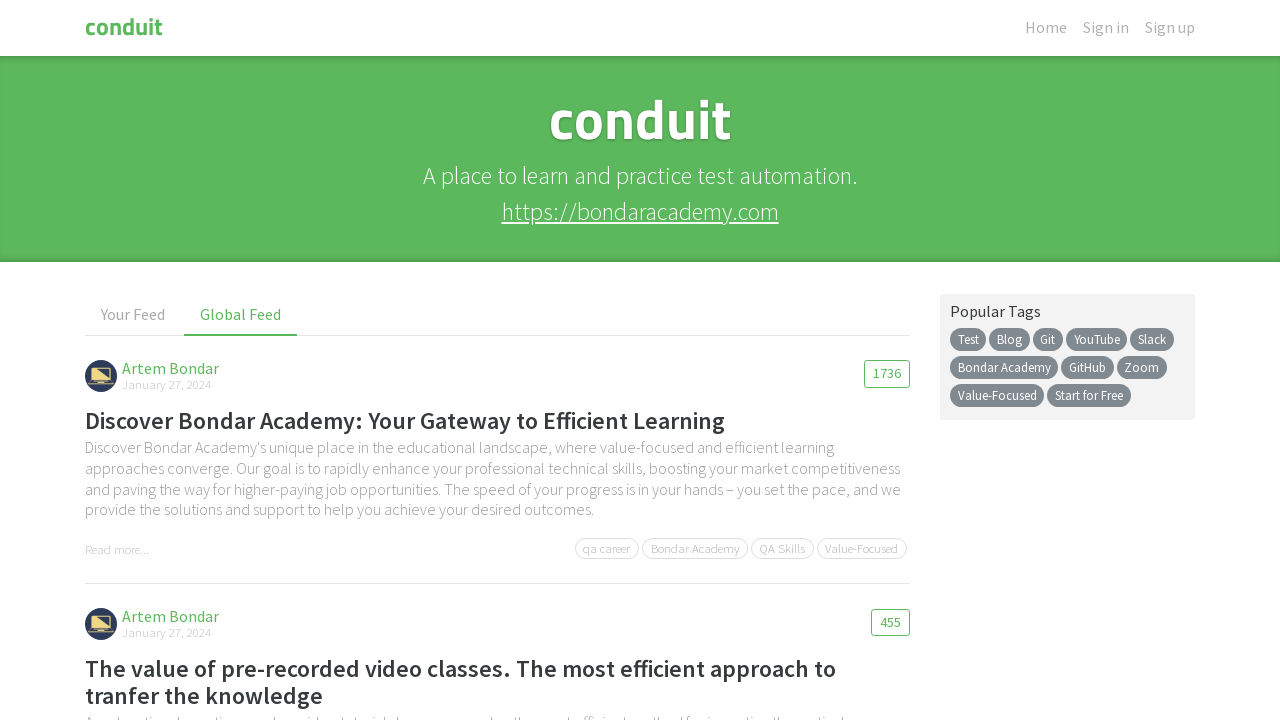

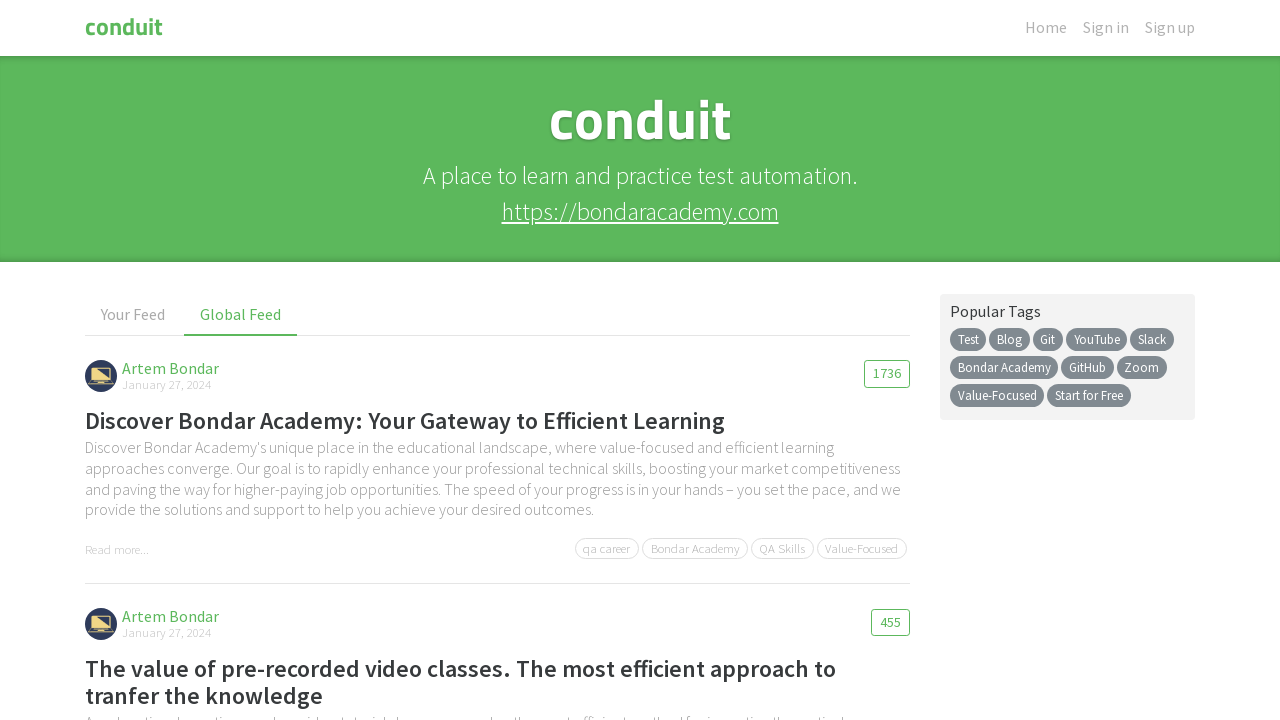